Tests filtering to display only completed items.

Starting URL: https://demo.playwright.dev/todomvc

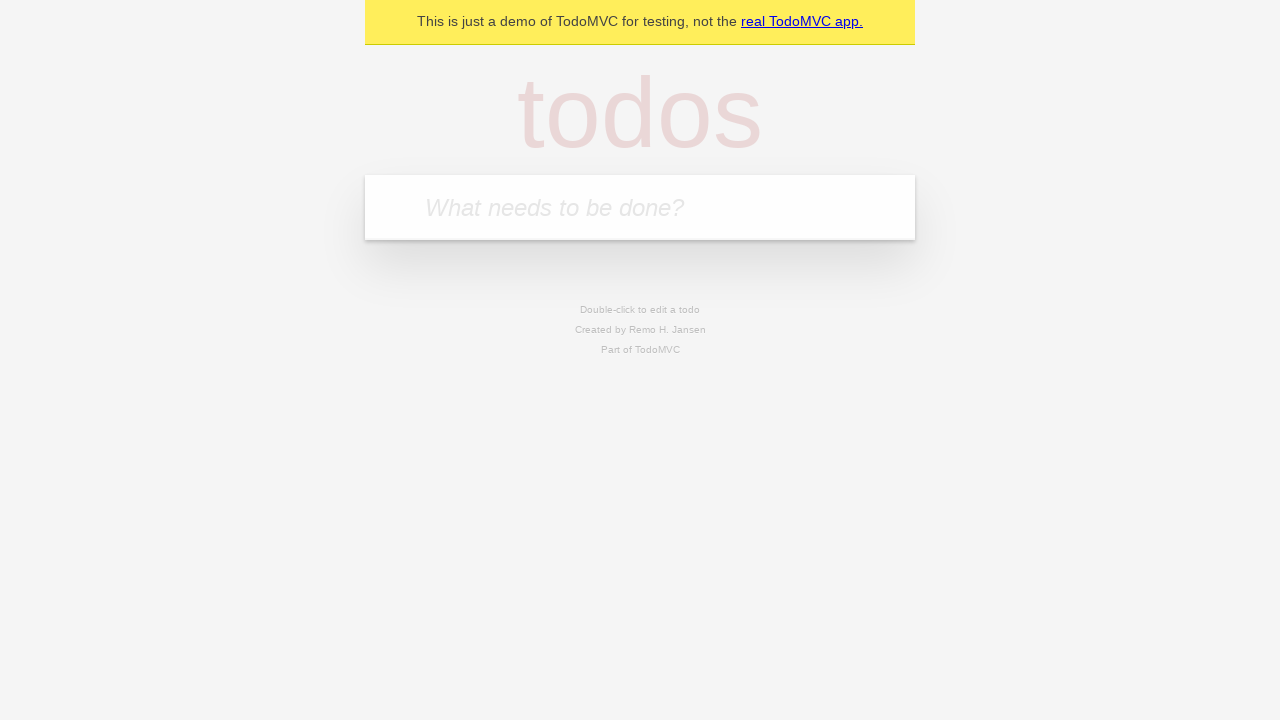

Filled todo input with 'buy some cheese' on internal:attr=[placeholder="What needs to be done?"i]
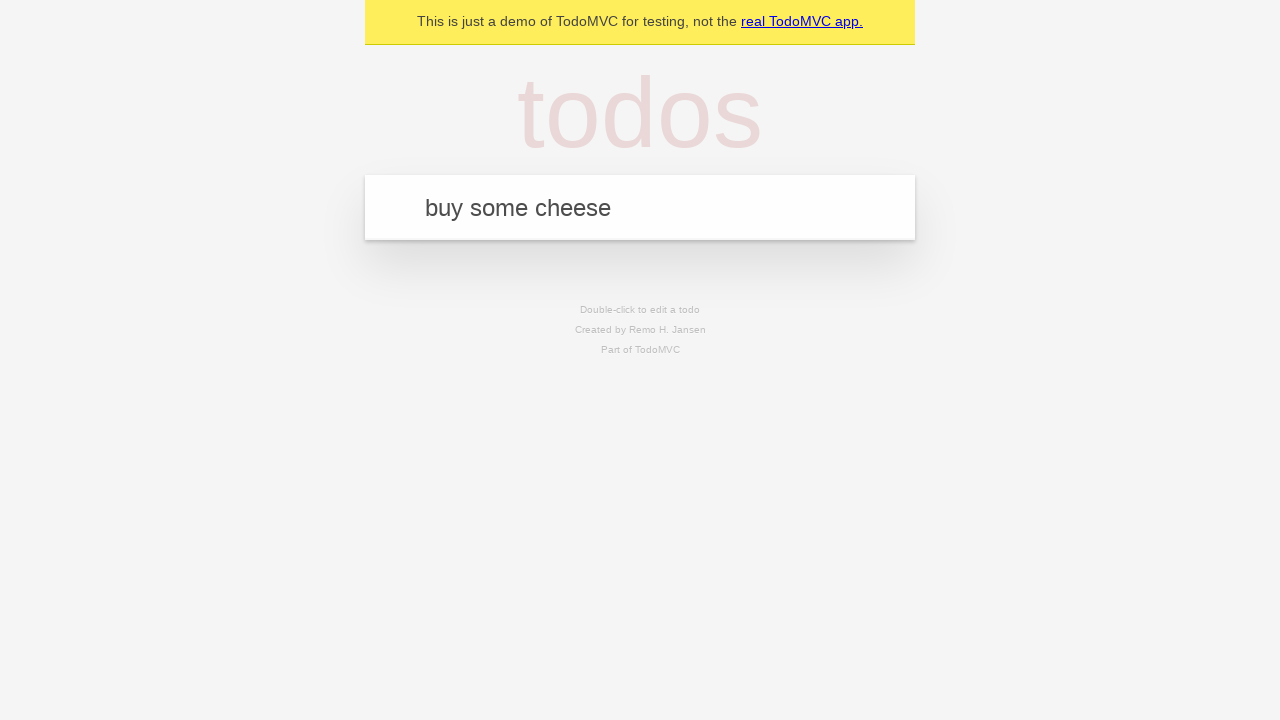

Pressed Enter to create first todo on internal:attr=[placeholder="What needs to be done?"i]
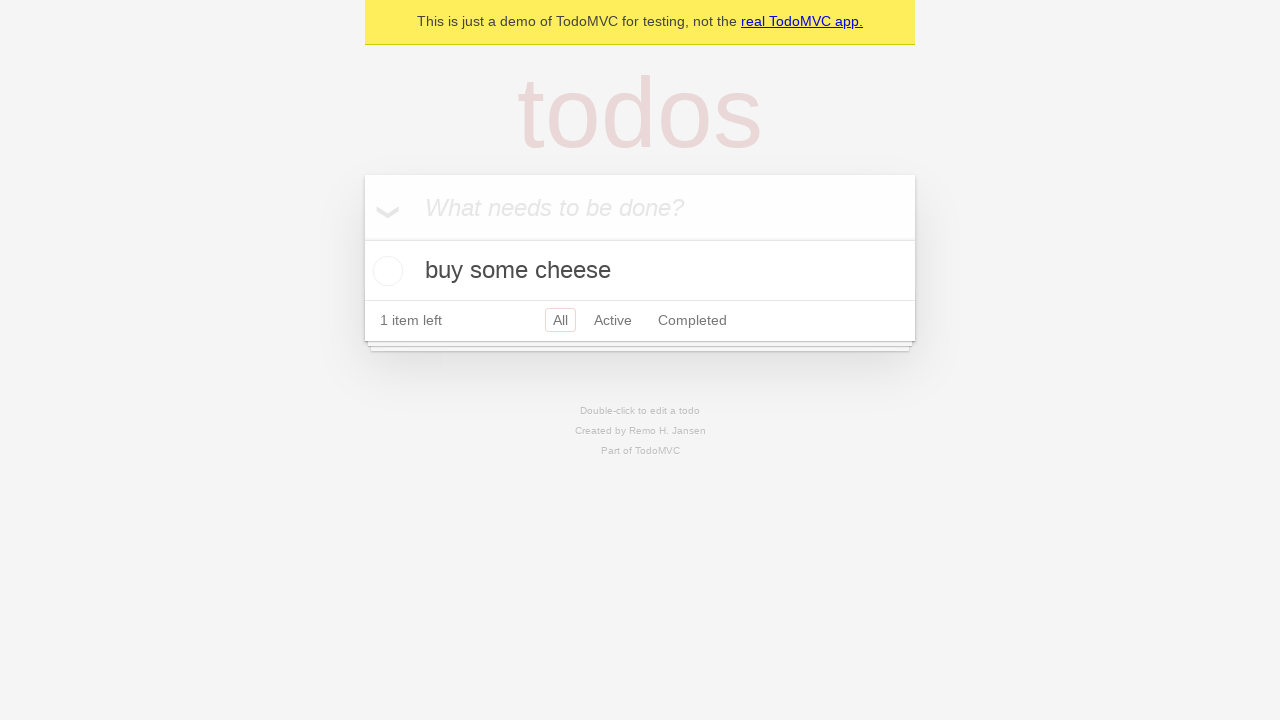

Filled todo input with 'feed the cat' on internal:attr=[placeholder="What needs to be done?"i]
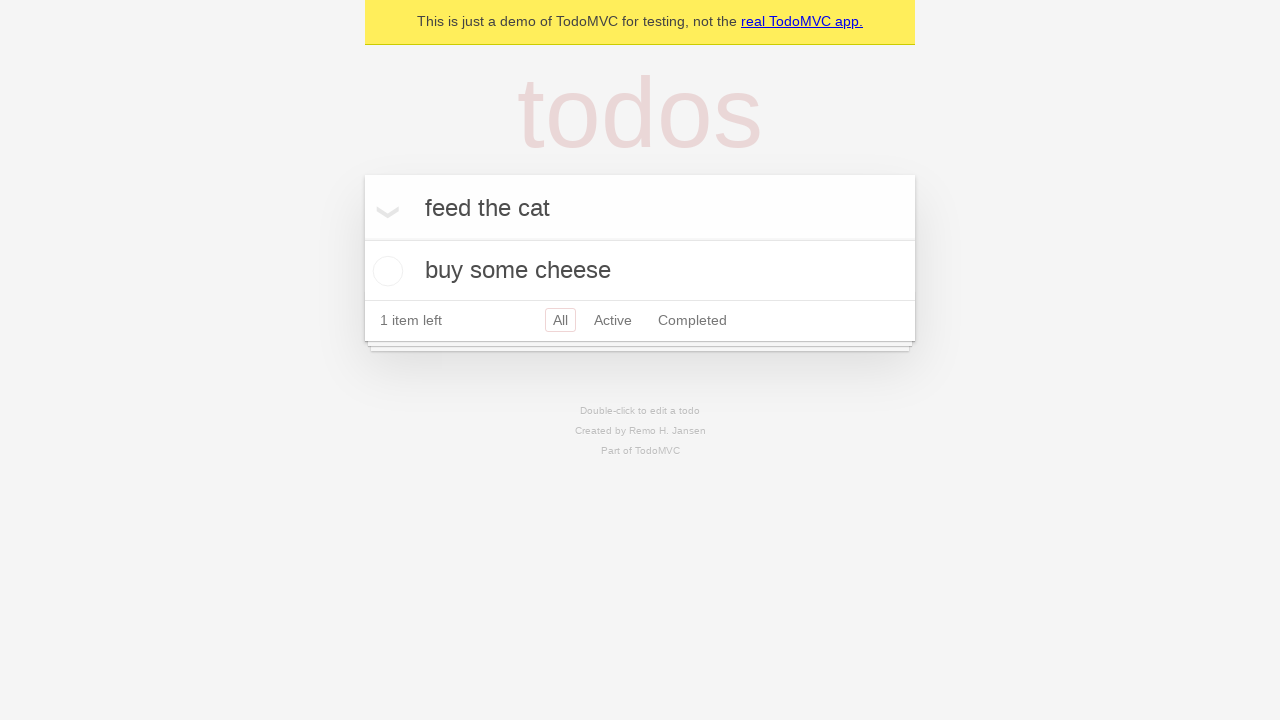

Pressed Enter to create second todo on internal:attr=[placeholder="What needs to be done?"i]
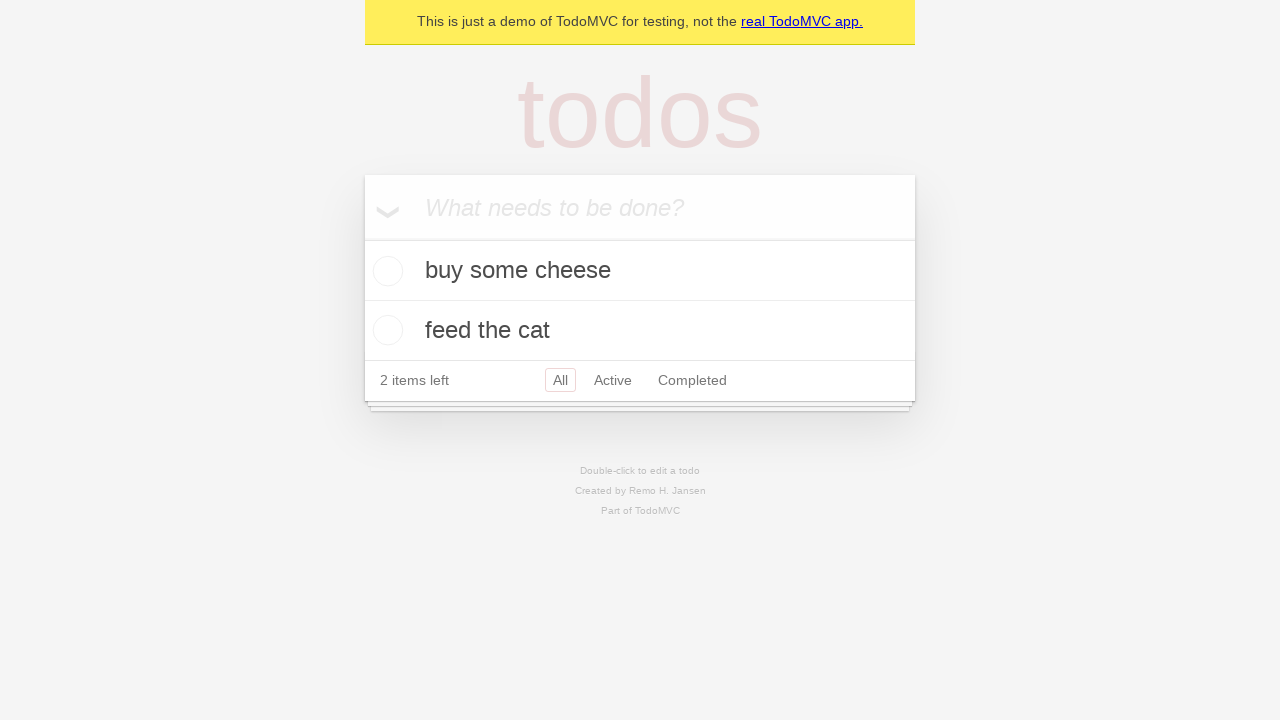

Filled todo input with 'book a doctors appointment' on internal:attr=[placeholder="What needs to be done?"i]
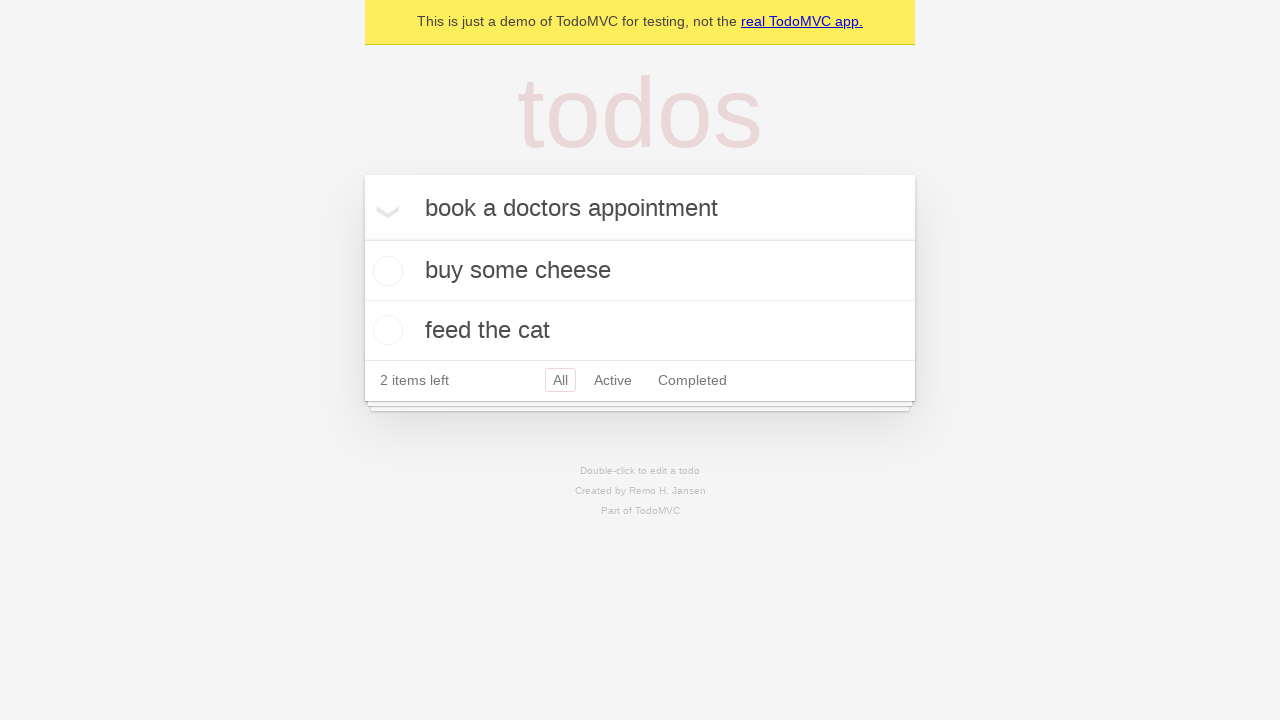

Pressed Enter to create third todo on internal:attr=[placeholder="What needs to be done?"i]
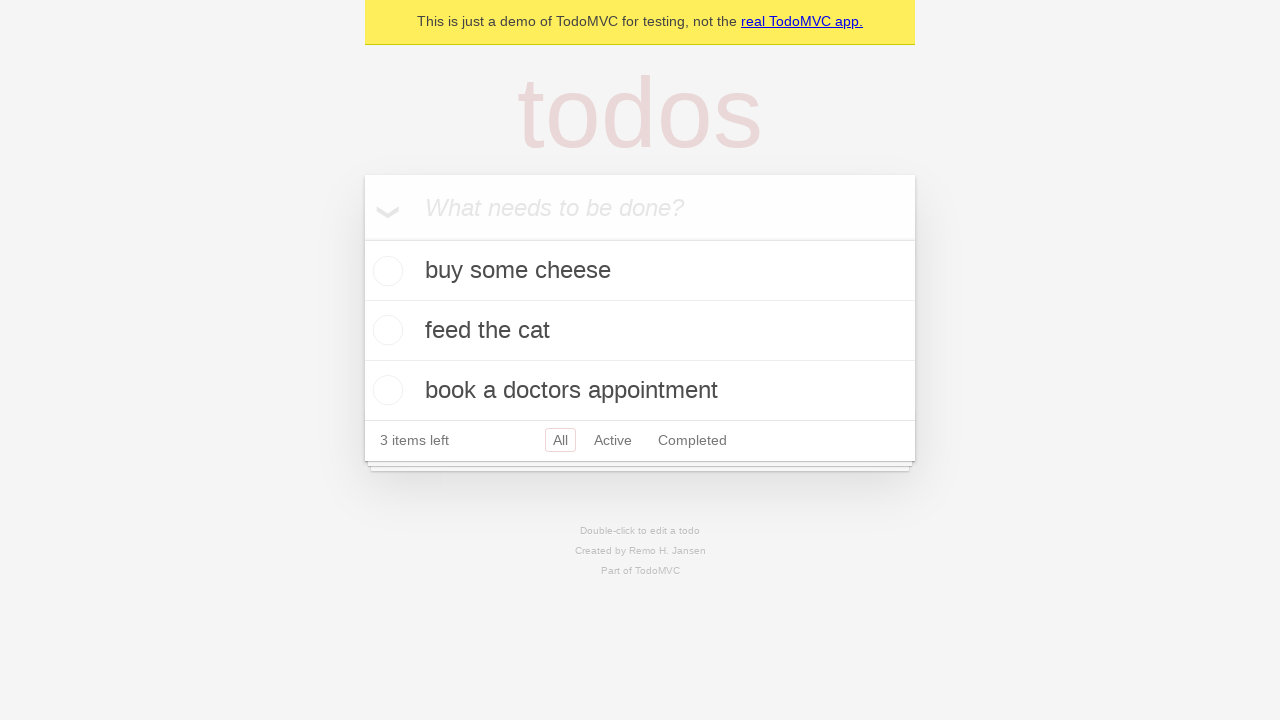

Waited for all 3 todos to be created
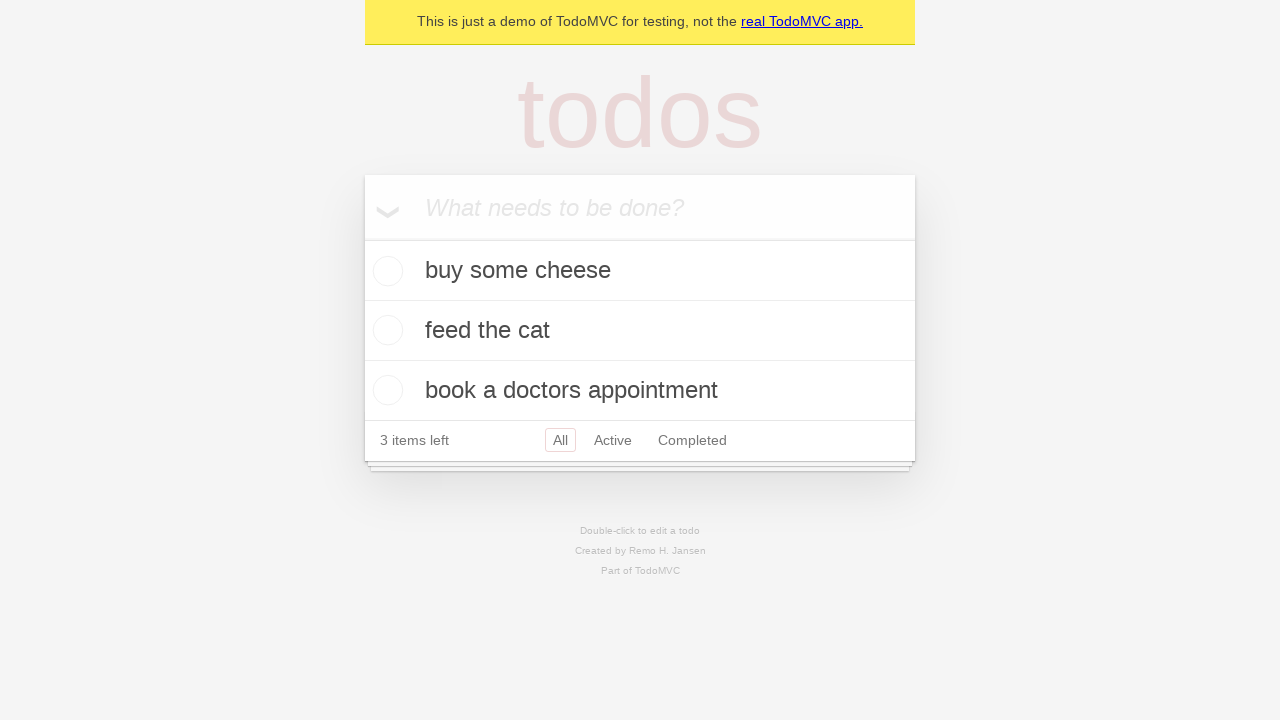

Checked the second todo item as completed at (385, 330) on internal:testid=[data-testid="todo-item"s] >> nth=1 >> internal:role=checkbox
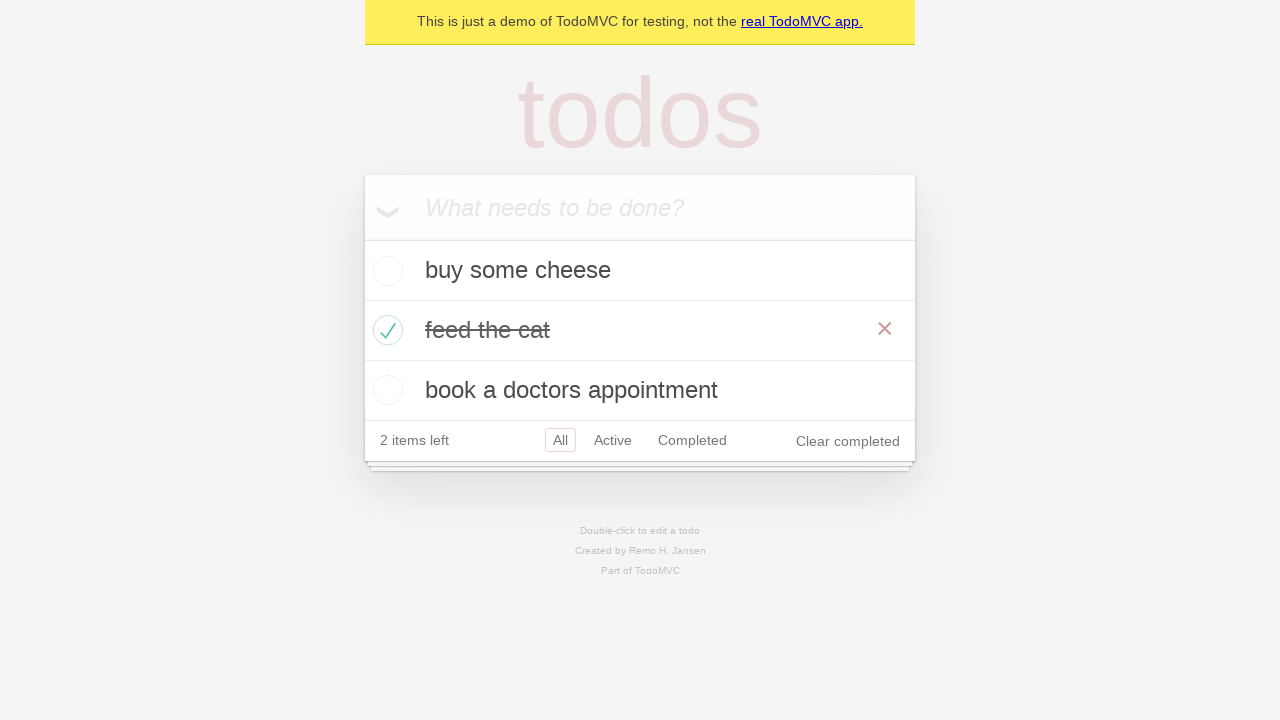

Clicked on 'Completed' filter to show only completed items at (692, 440) on internal:role=link[name="Completed"i]
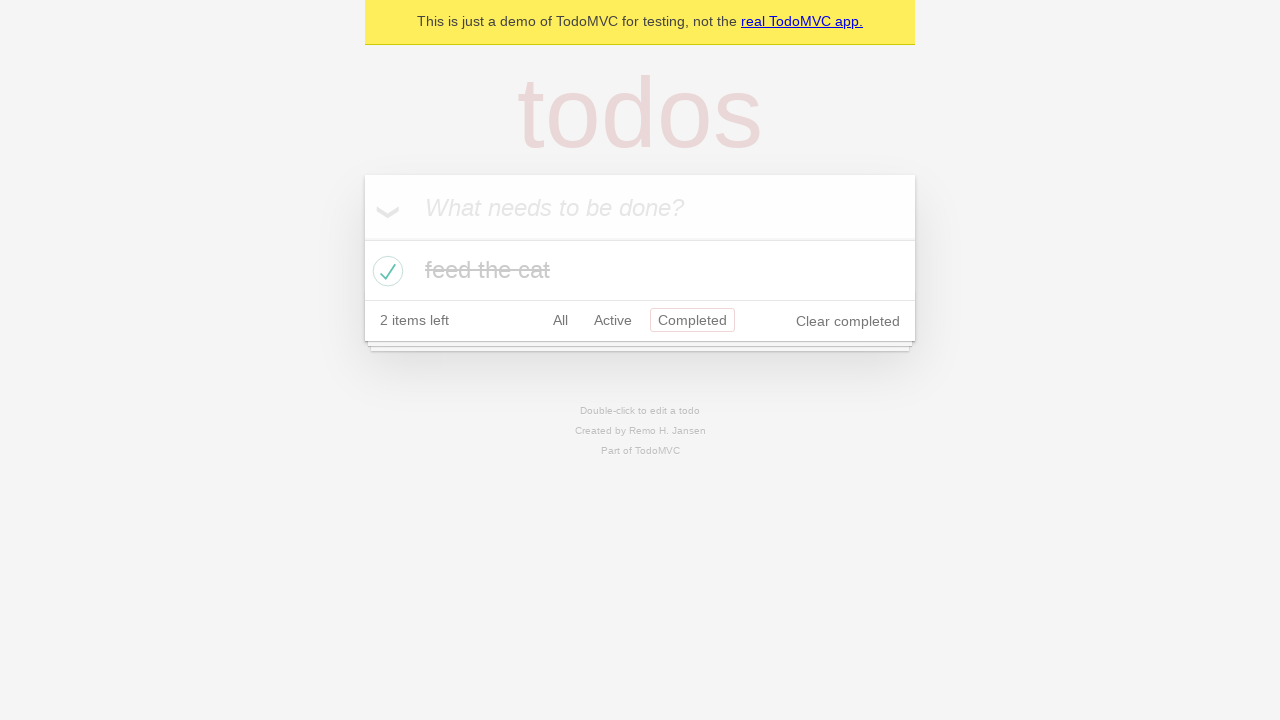

Verified that only 1 completed item is displayed
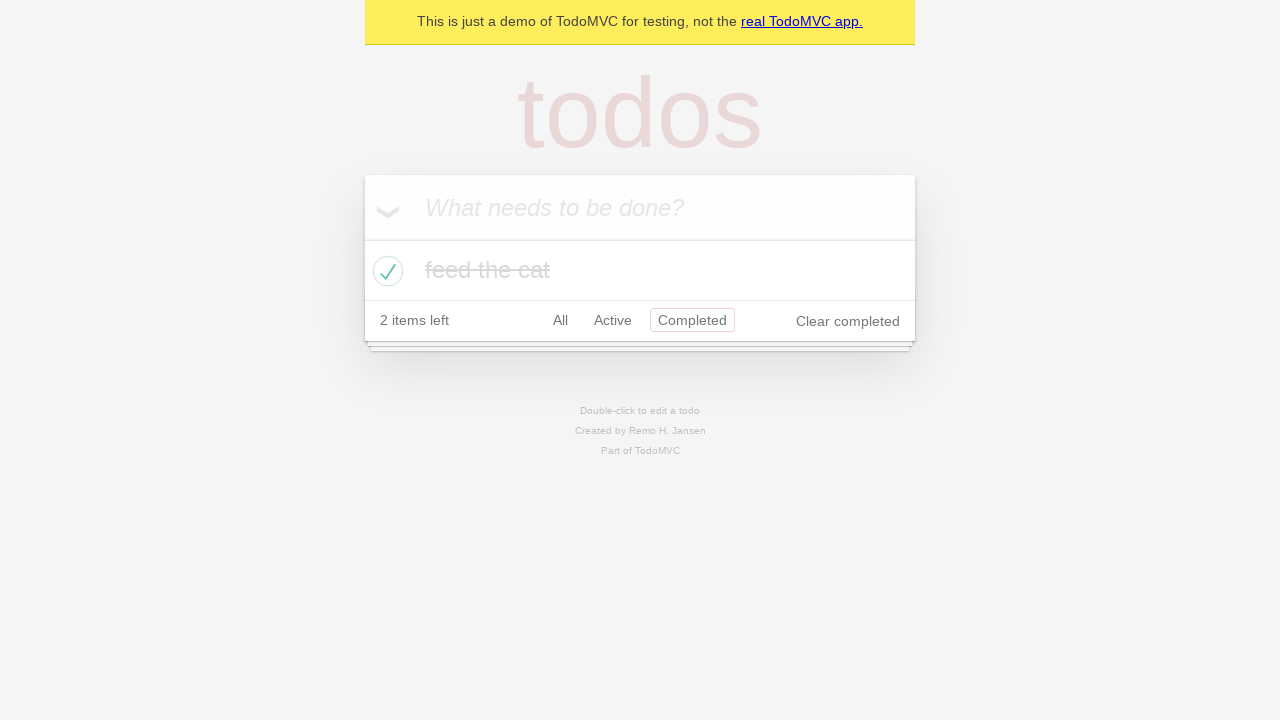

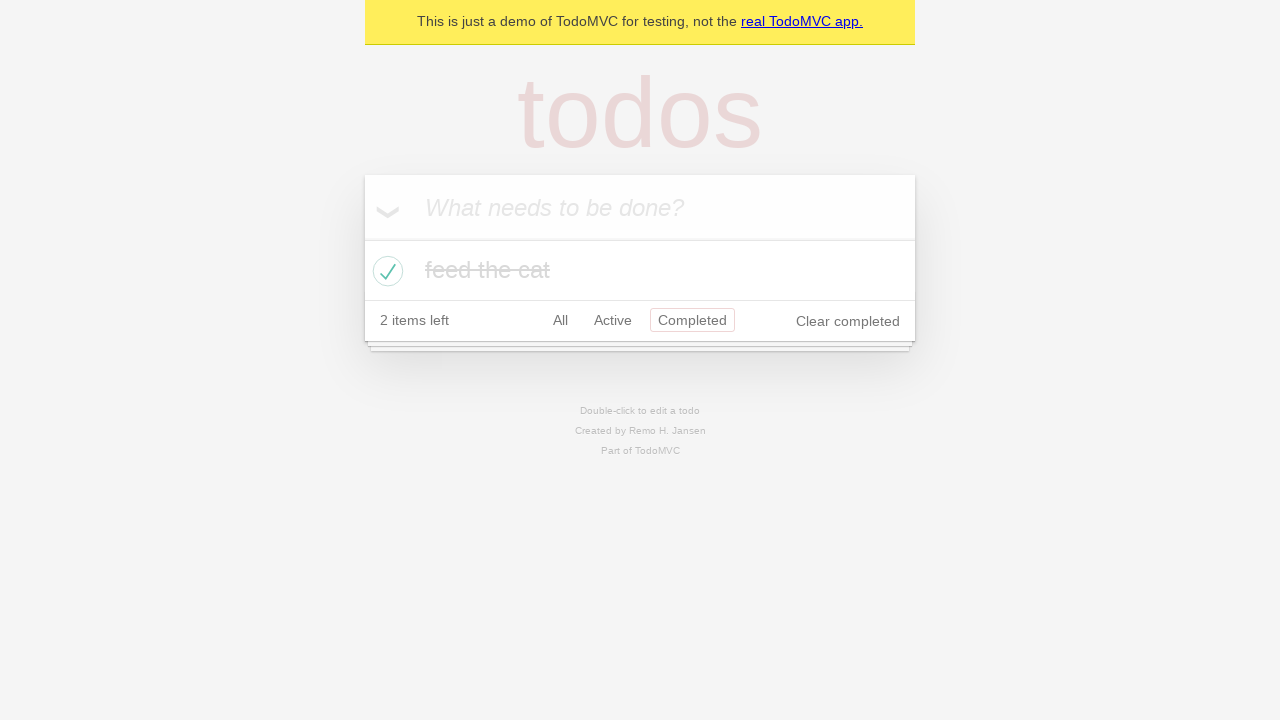